Tests TodoMVC application by adding two todo items, marking one as completed, then verifying the Active and Completed filter views show the correct items.

Starting URL: https://demo.playwright.dev/todomvc/#/

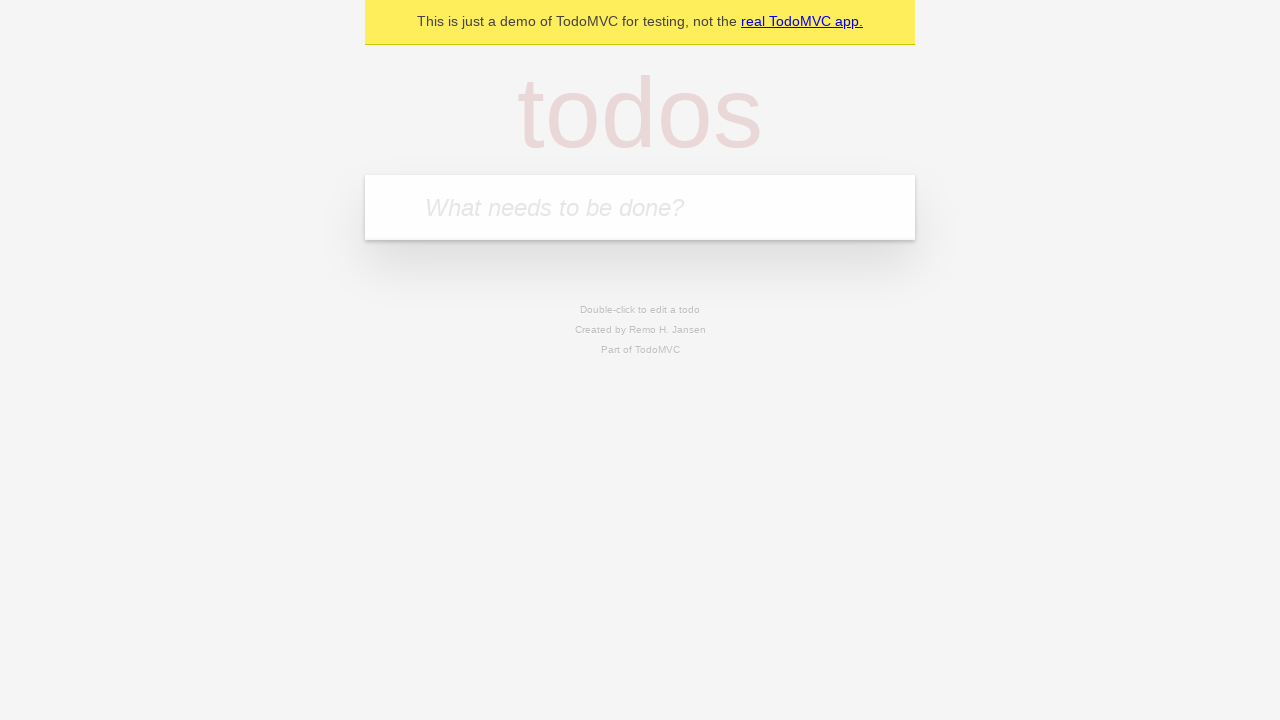

Filled todo input field with 'water the plants' on internal:attr=[placeholder="What needs to be done?"i]
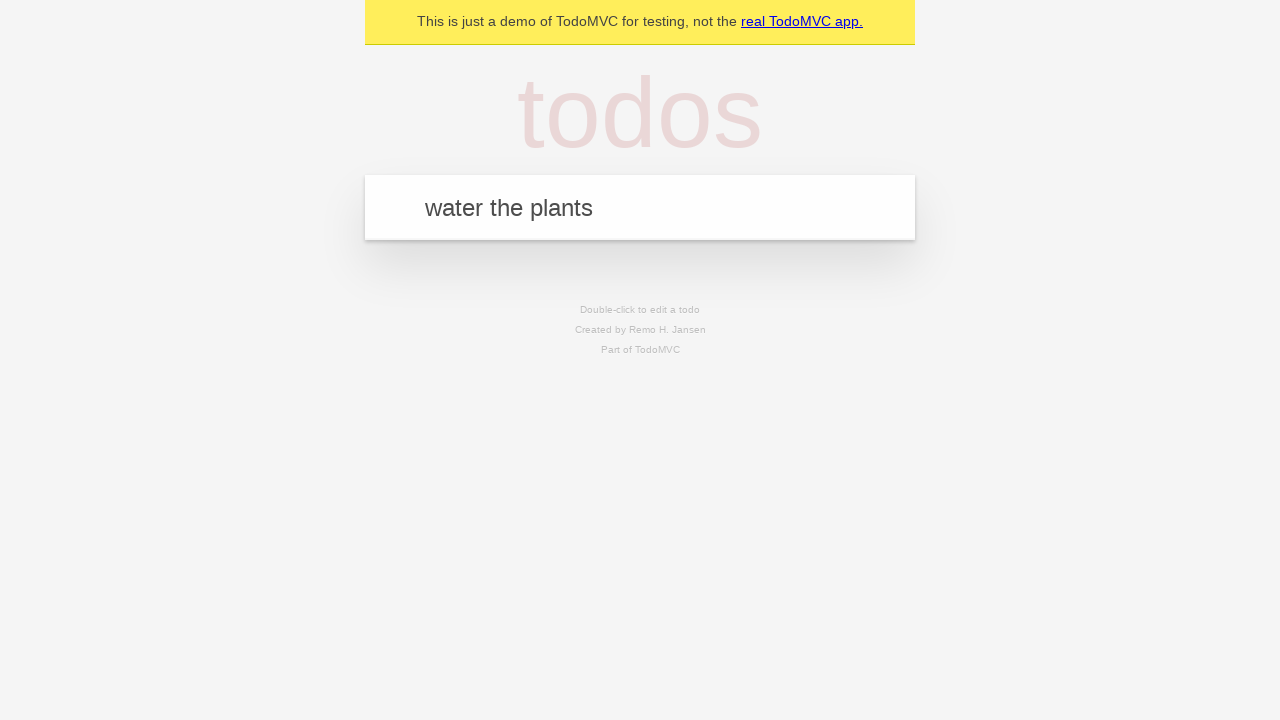

Pressed Enter to add first todo item 'water the plants' on internal:attr=[placeholder="What needs to be done?"i]
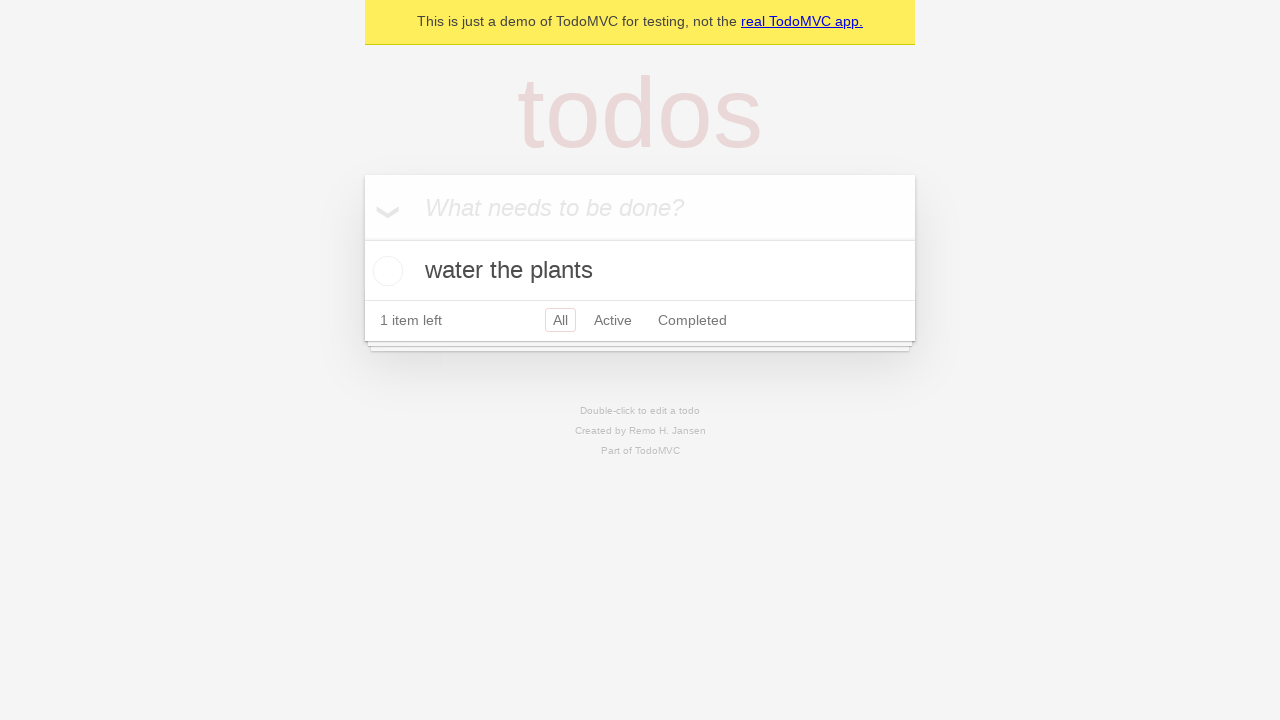

Filled todo input field with 'feed the dog' on internal:attr=[placeholder="What needs to be done?"i]
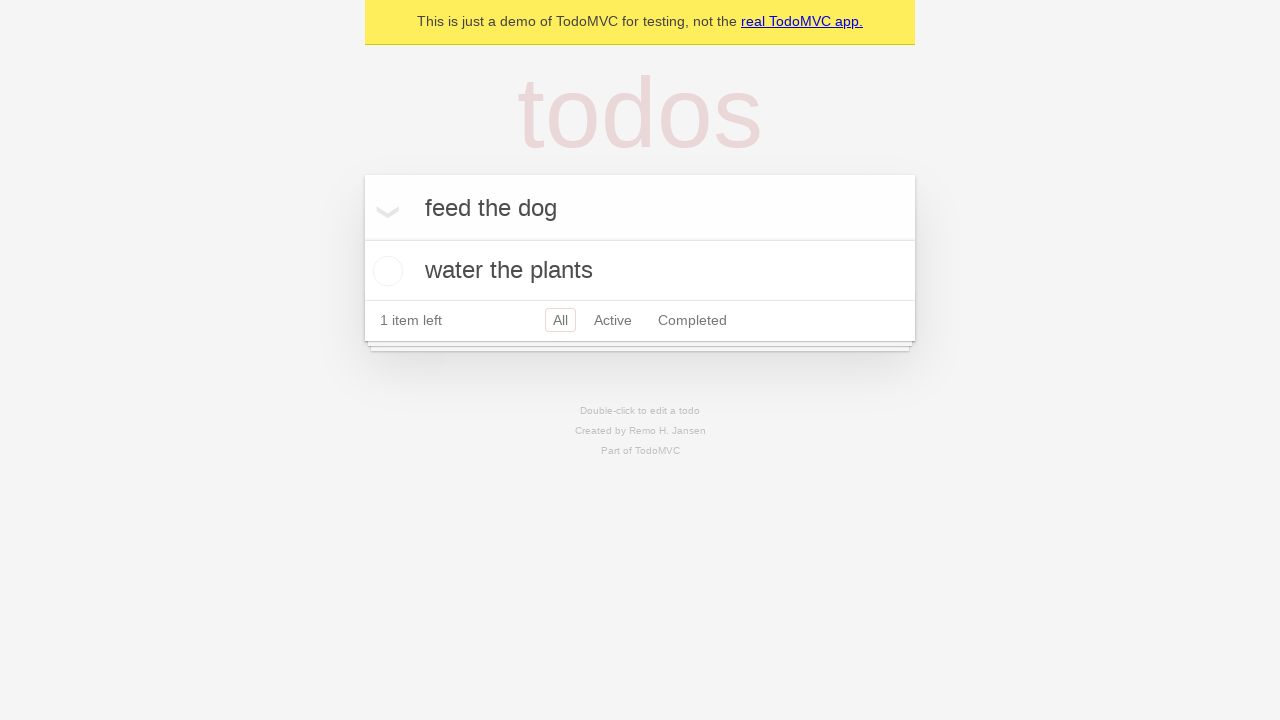

Pressed Enter to add second todo item 'feed the dog' on internal:attr=[placeholder="What needs to be done?"i]
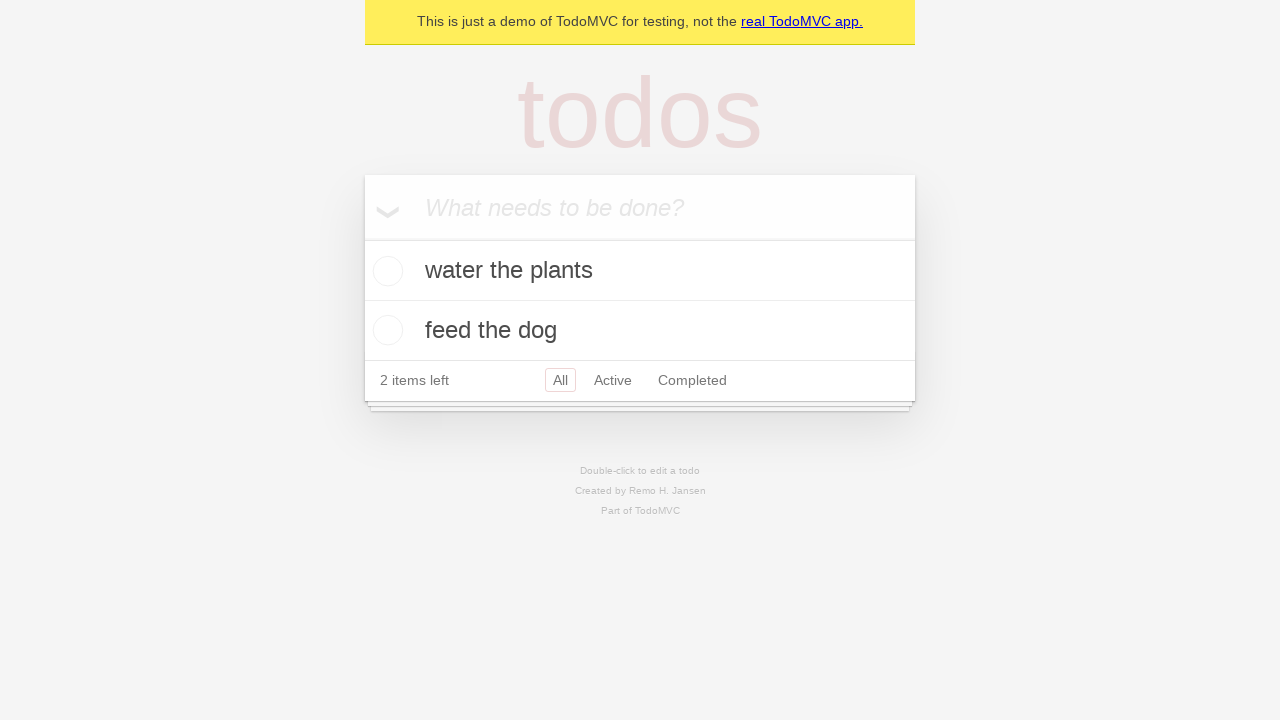

Checked checkbox to mark 'water the plants' as completed at (385, 271) on li >> internal:has-text="water the plants"i >> internal:role=checkbox[name="Togg
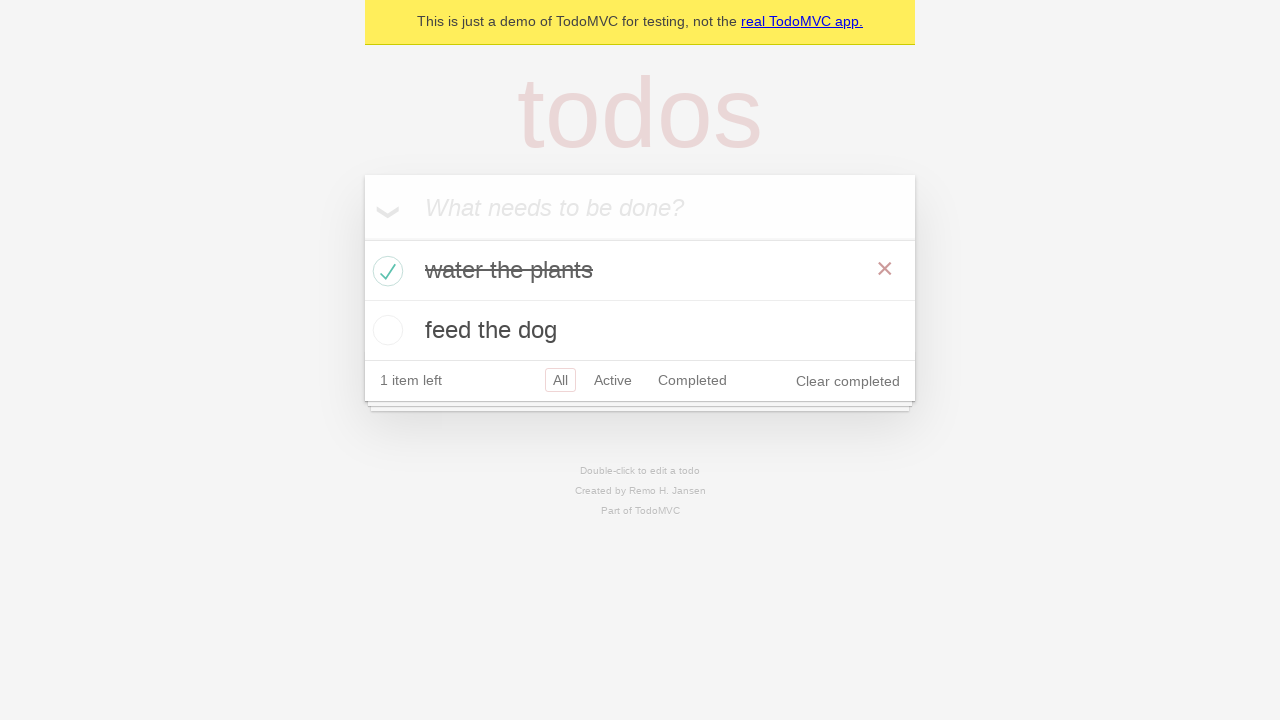

Clicked Active filter to view active todos at (613, 380) on internal:role=link[name="Active"i]
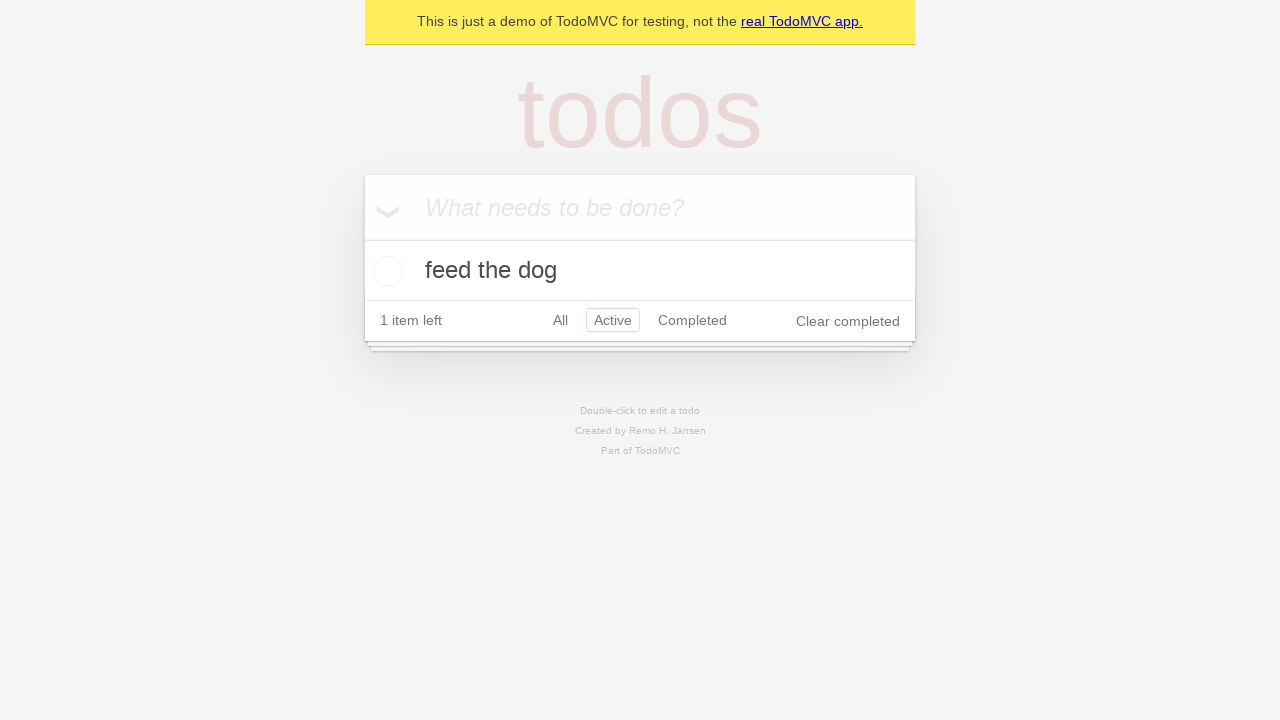

Verified 'feed the dog' is visible in Active filter view
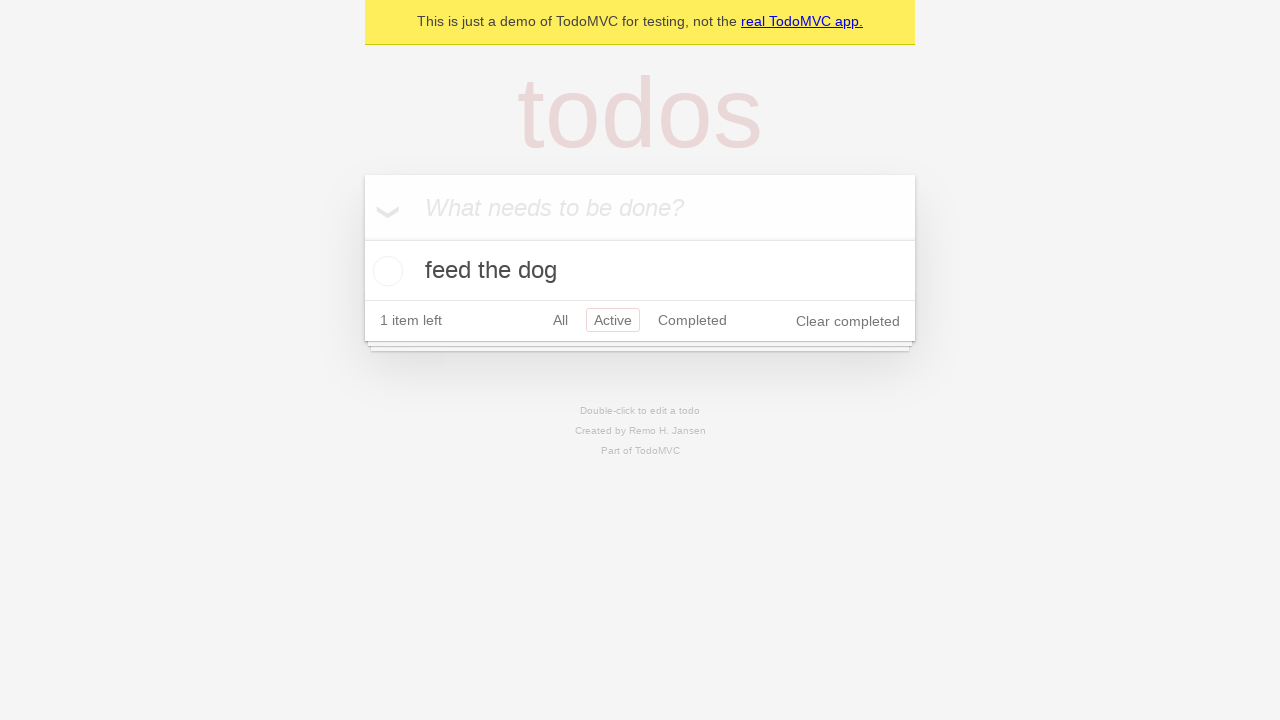

Clicked Completed filter to view completed todos at (692, 320) on internal:role=link[name="Completed"i]
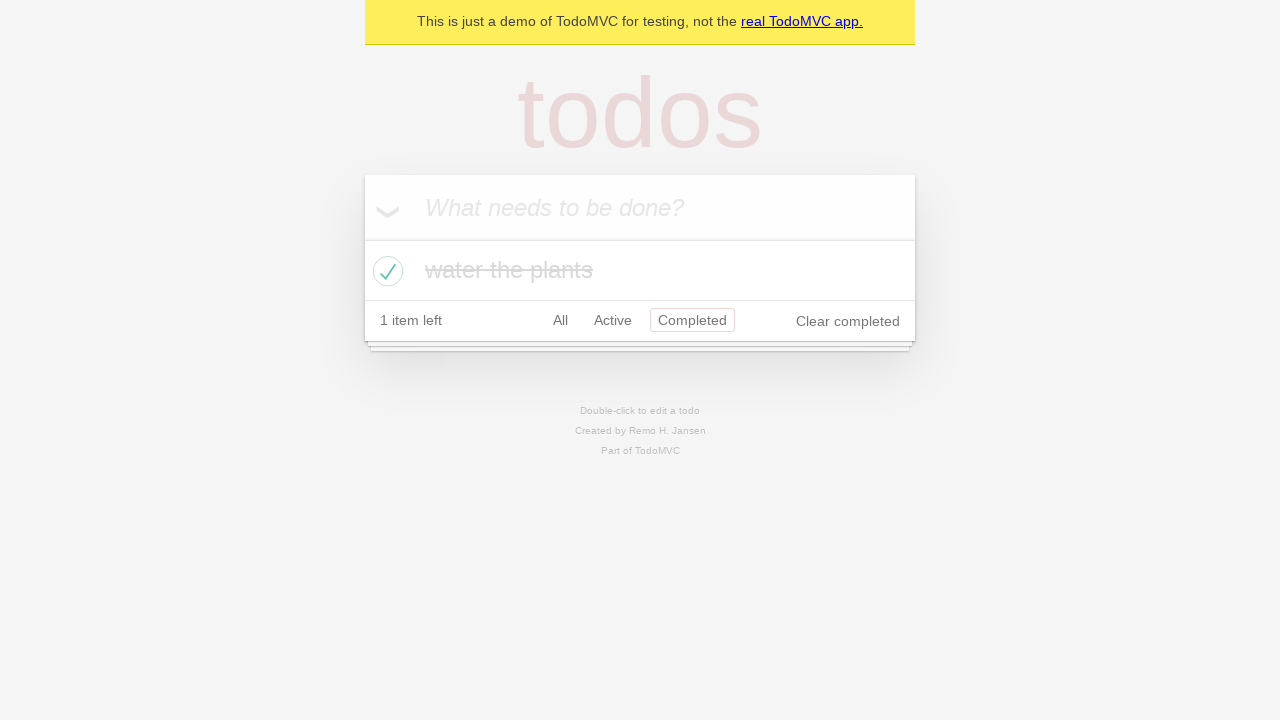

Verified 'water the plants' is visible in Completed filter view
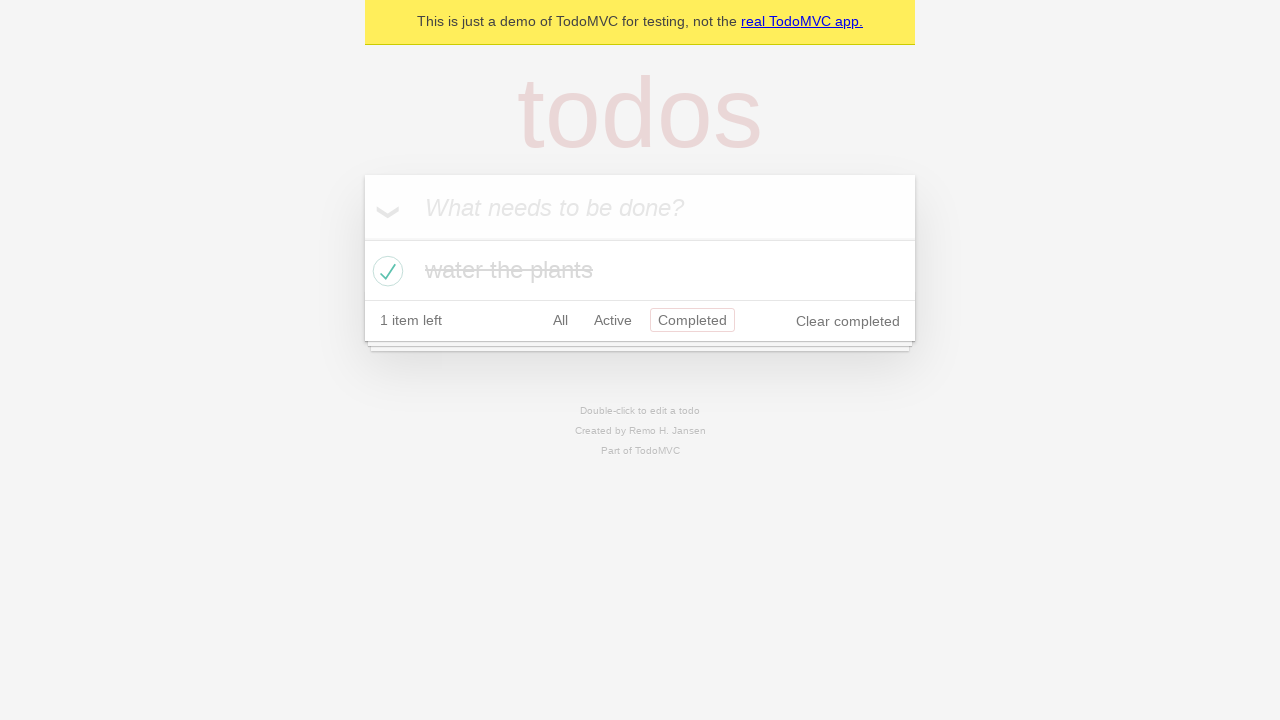

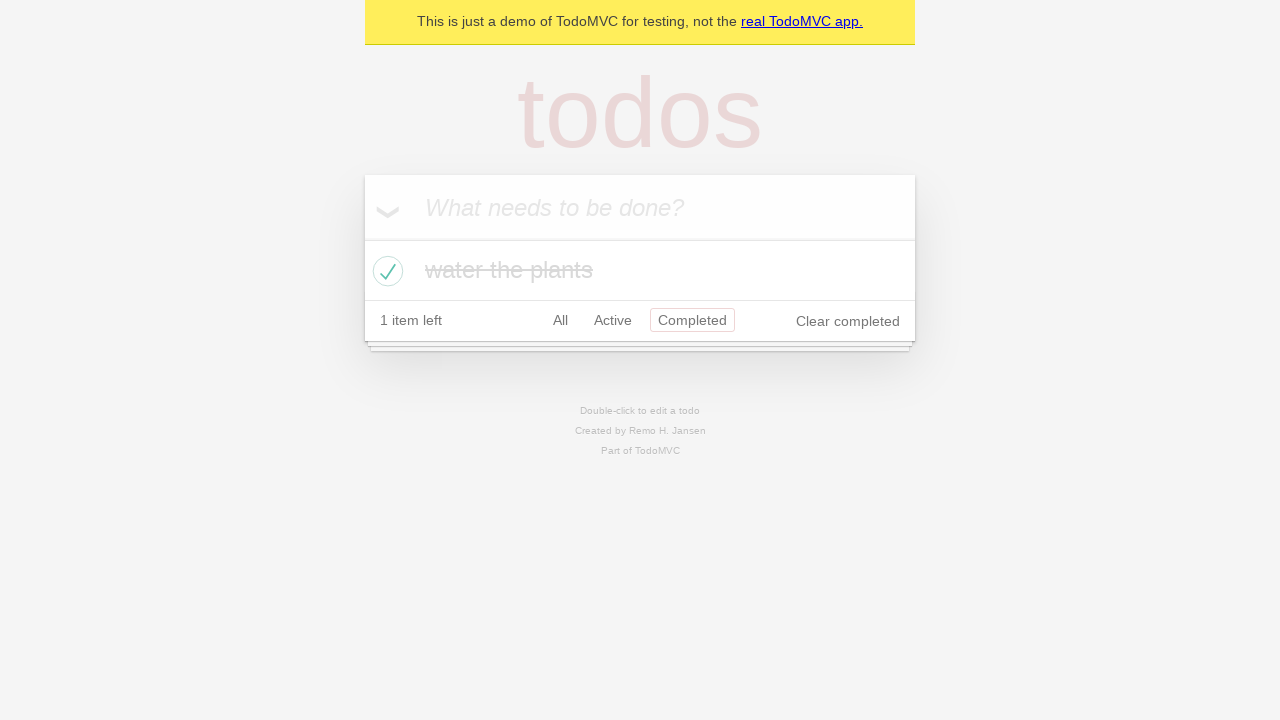